Tests infinite scroll by measuring the text content length increase after mouse wheel scrolling 10 times.

Starting URL: https://the-internet.herokuapp.com/infinite_scroll

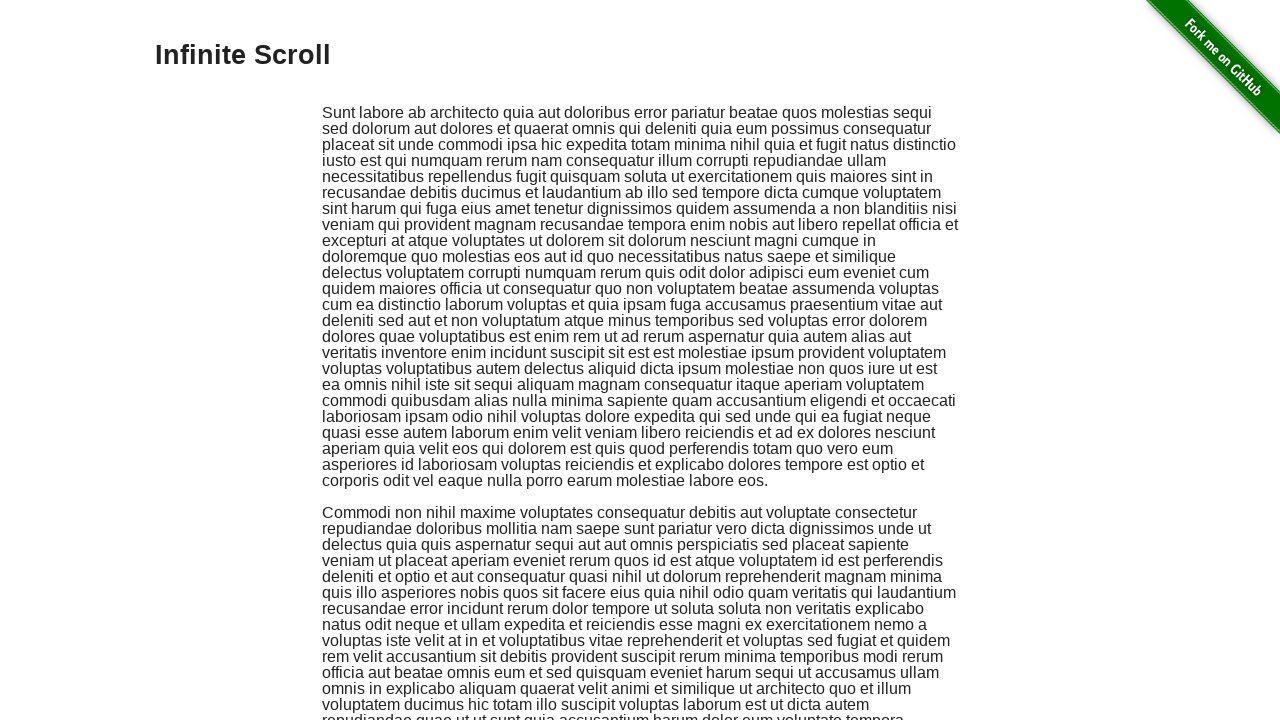

Captured initial text content length from page body
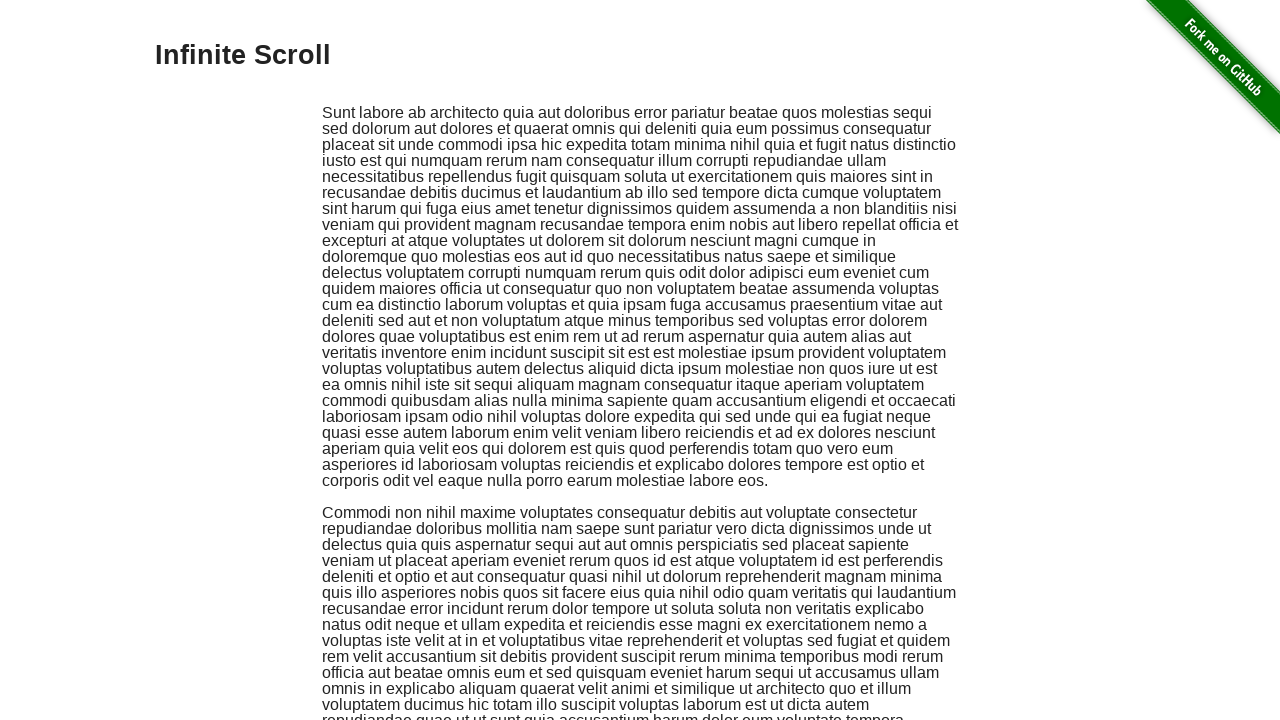

Scrolled mouse wheel downward (scroll 1 of 10)
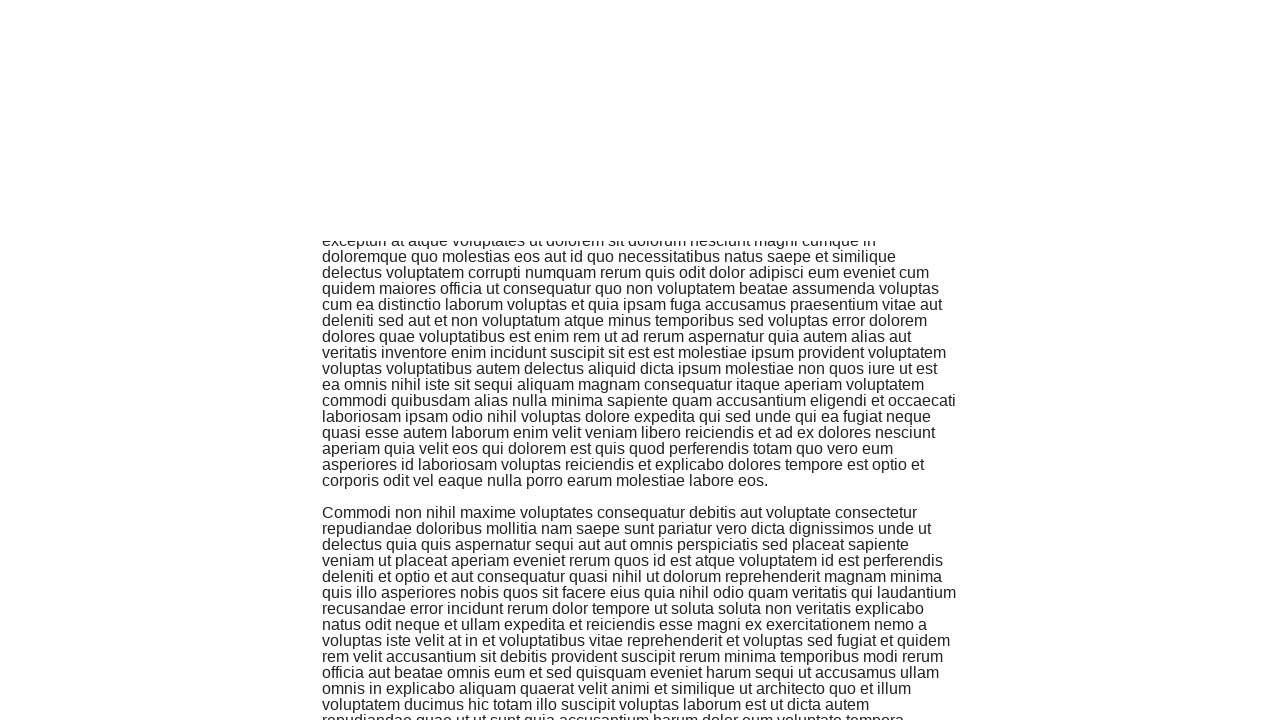

Scrolled mouse wheel downward (scroll 2 of 10)
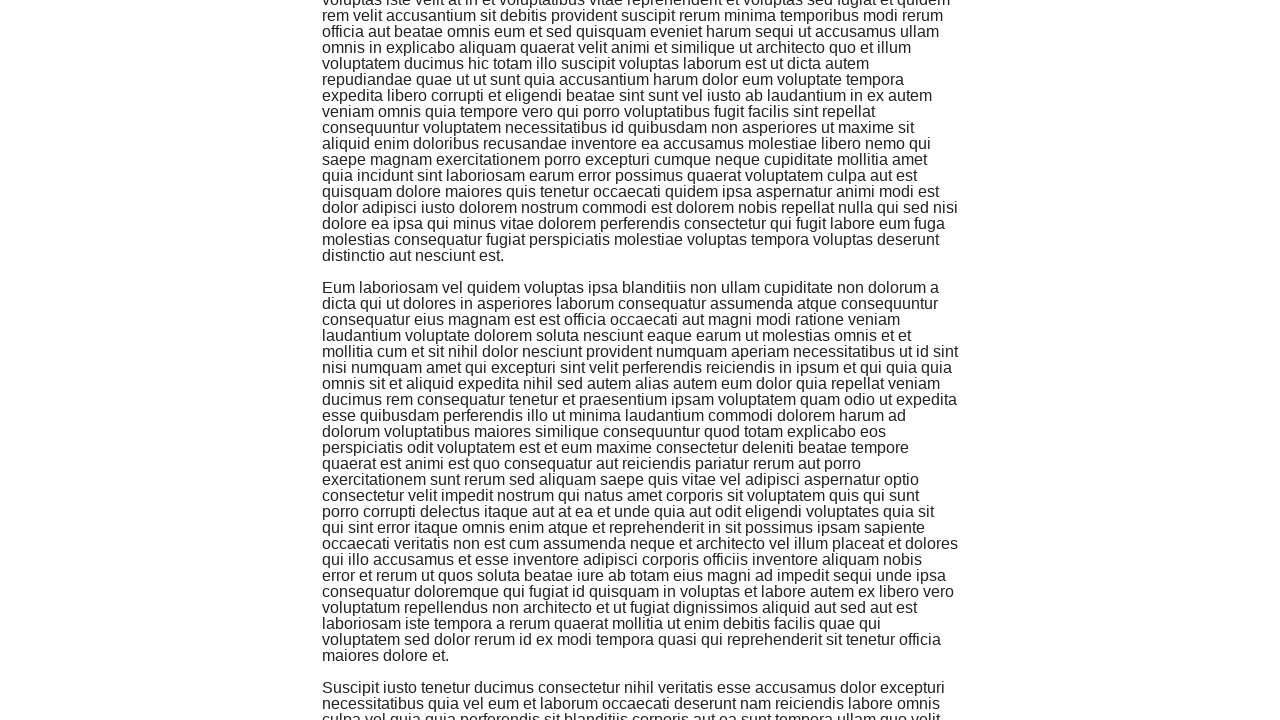

Scrolled mouse wheel downward (scroll 3 of 10)
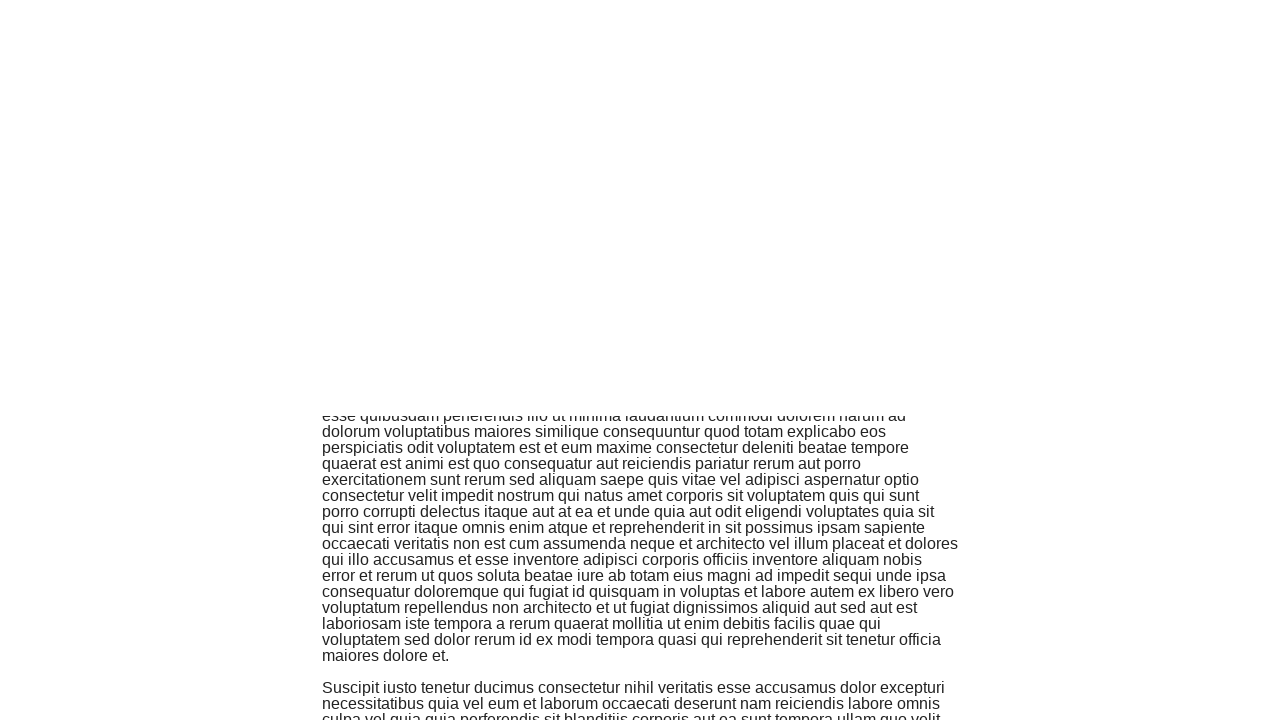

Scrolled mouse wheel downward (scroll 4 of 10)
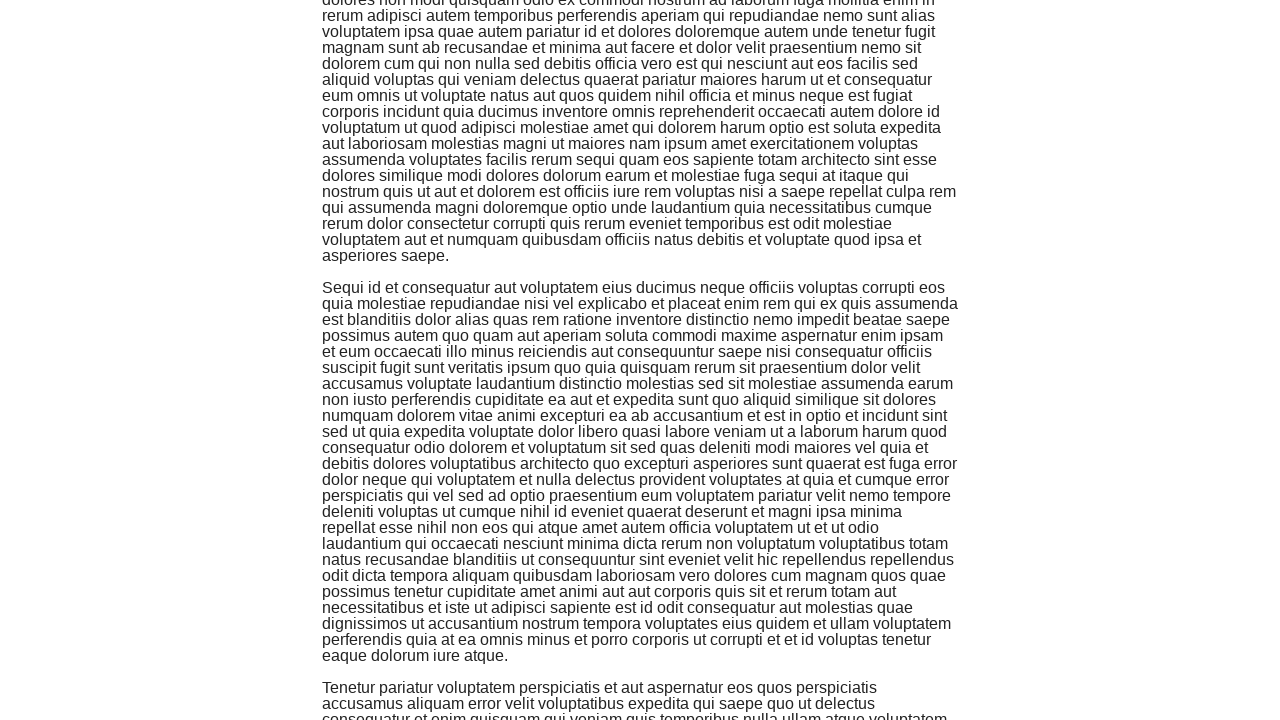

Scrolled mouse wheel downward (scroll 5 of 10)
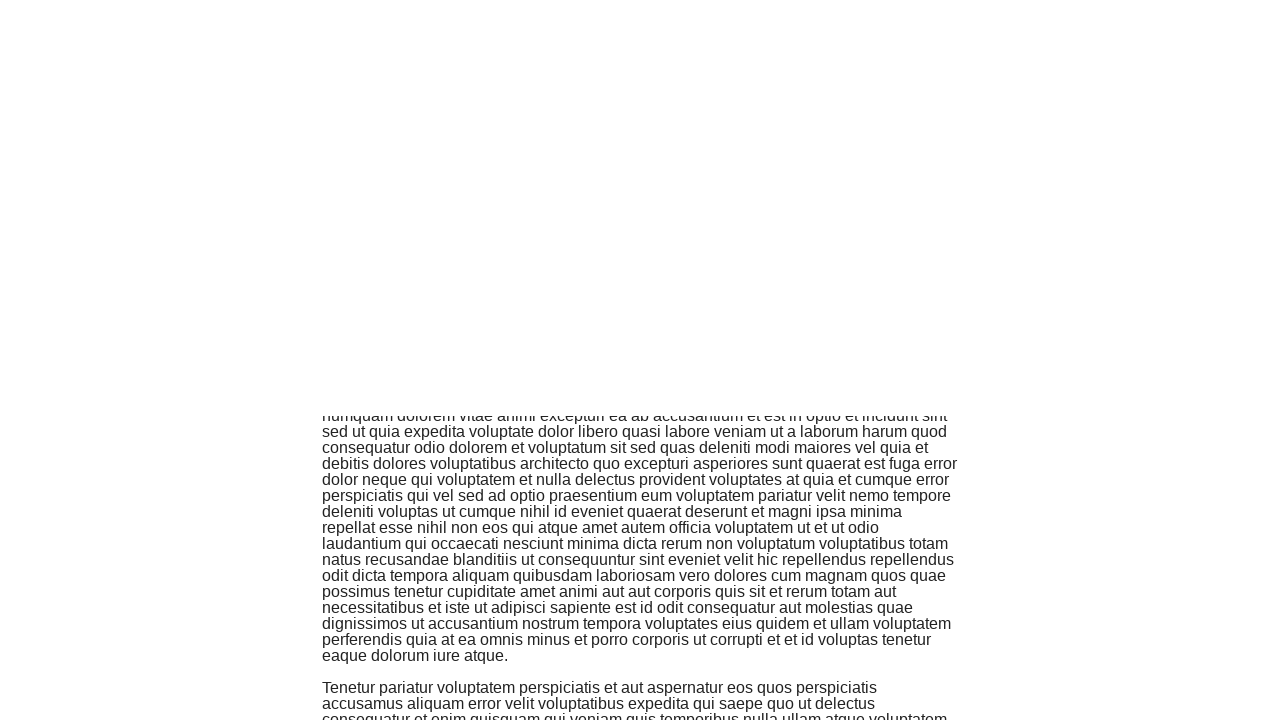

Scrolled mouse wheel downward (scroll 6 of 10)
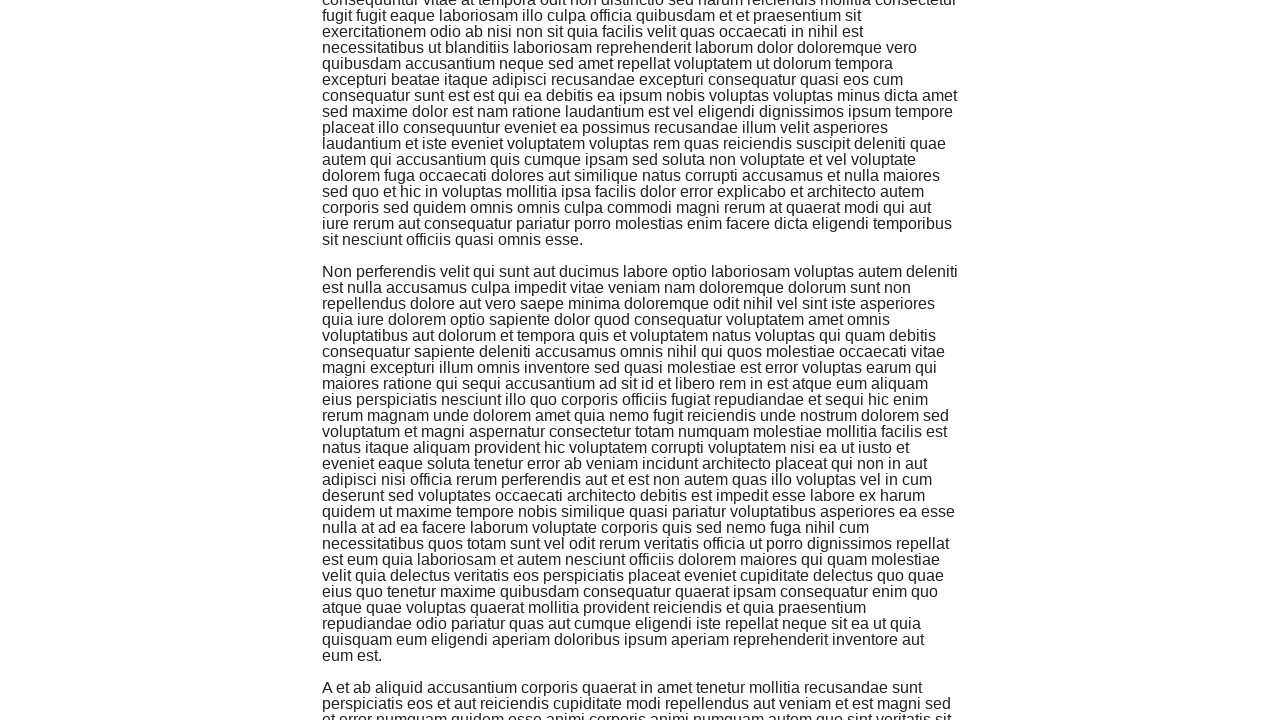

Scrolled mouse wheel downward (scroll 7 of 10)
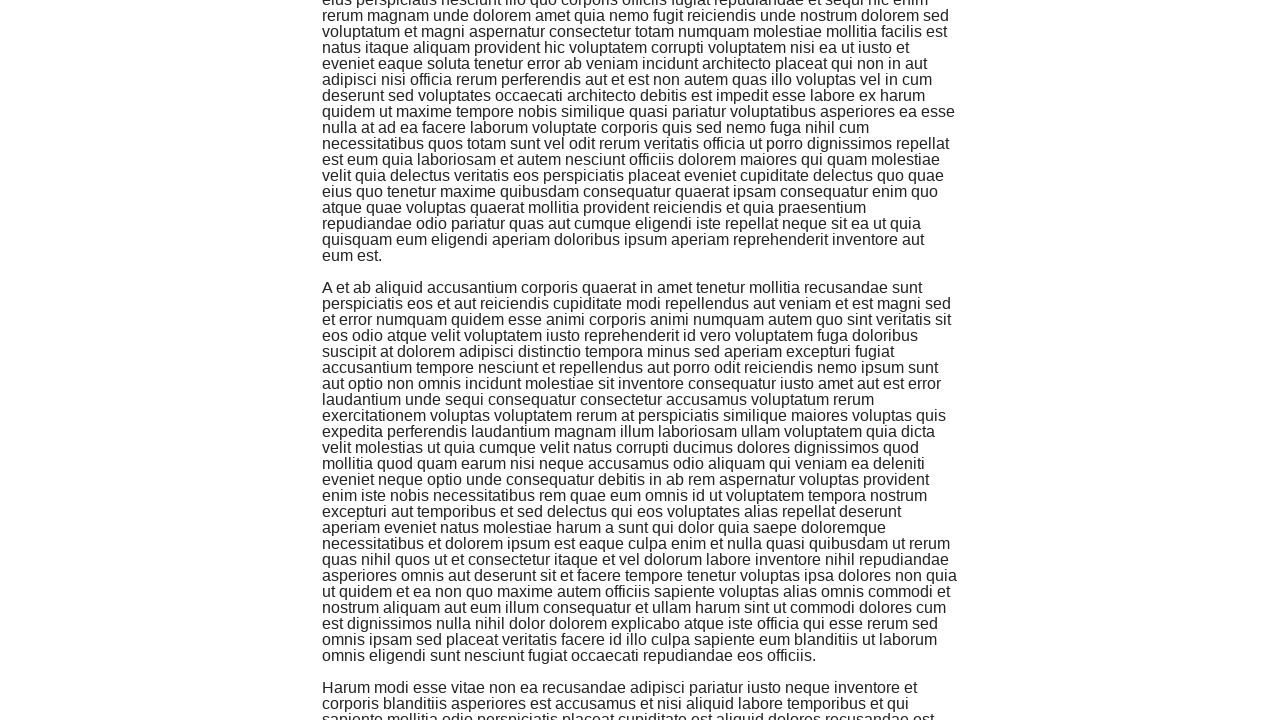

Scrolled mouse wheel downward (scroll 8 of 10)
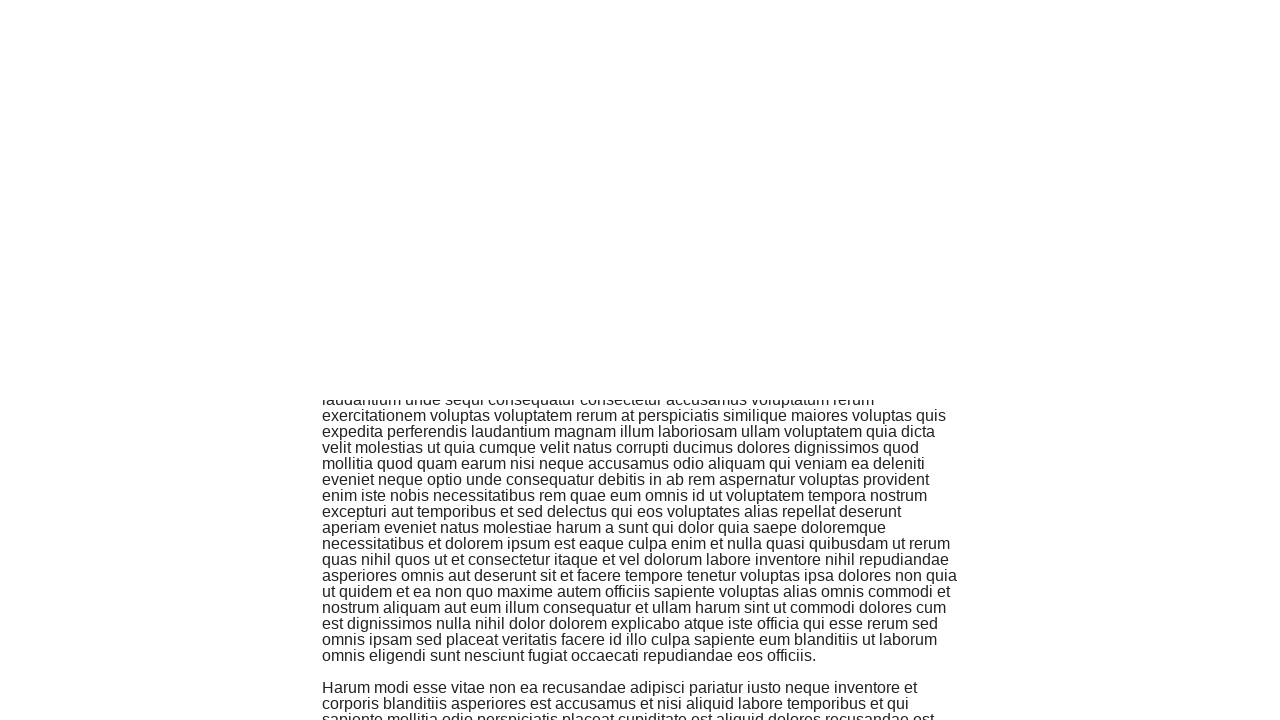

Scrolled mouse wheel downward (scroll 9 of 10)
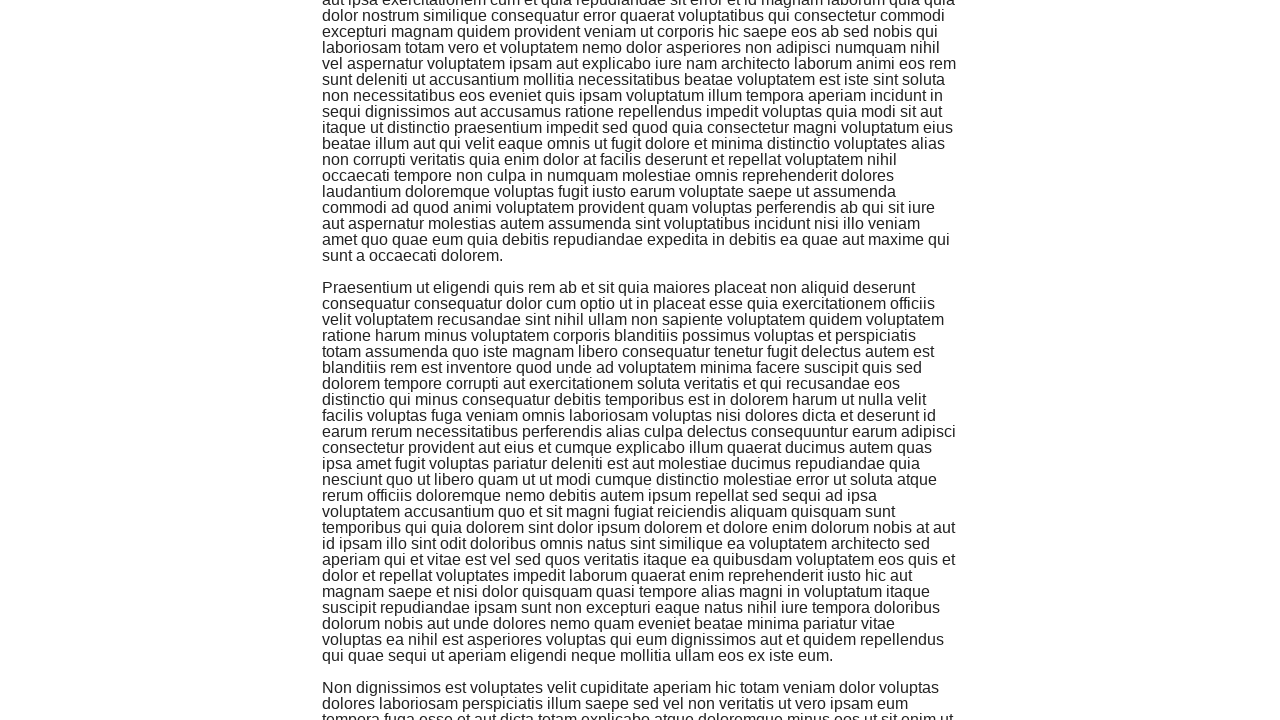

Scrolled mouse wheel downward (scroll 10 of 10)
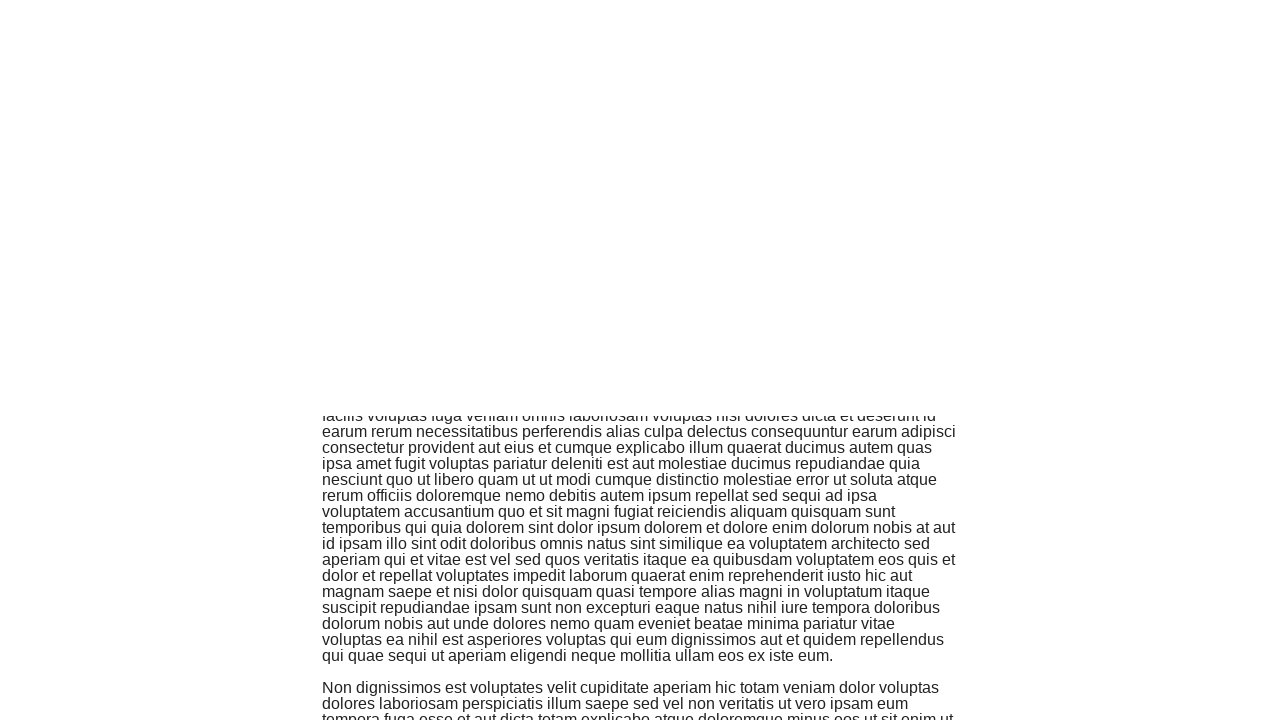

Captured final text content length from page body
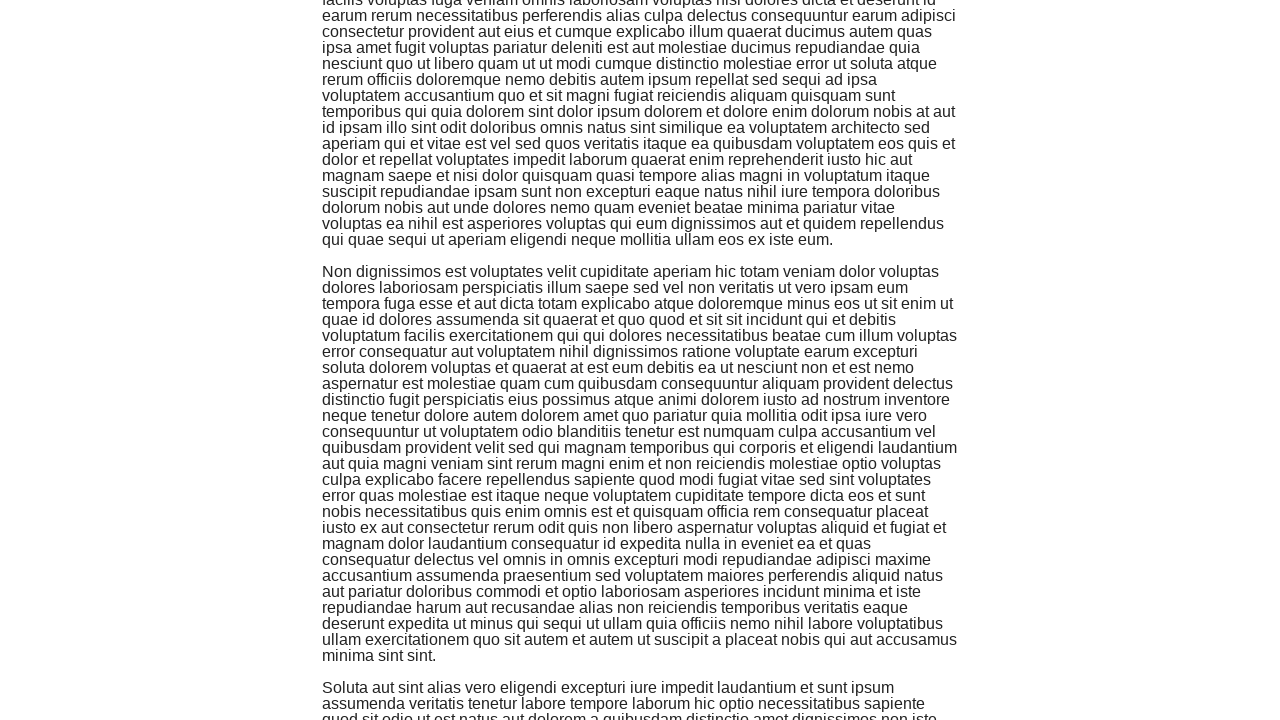

Verified infinite scroll loaded more content (initial: 4160, final: 24671)
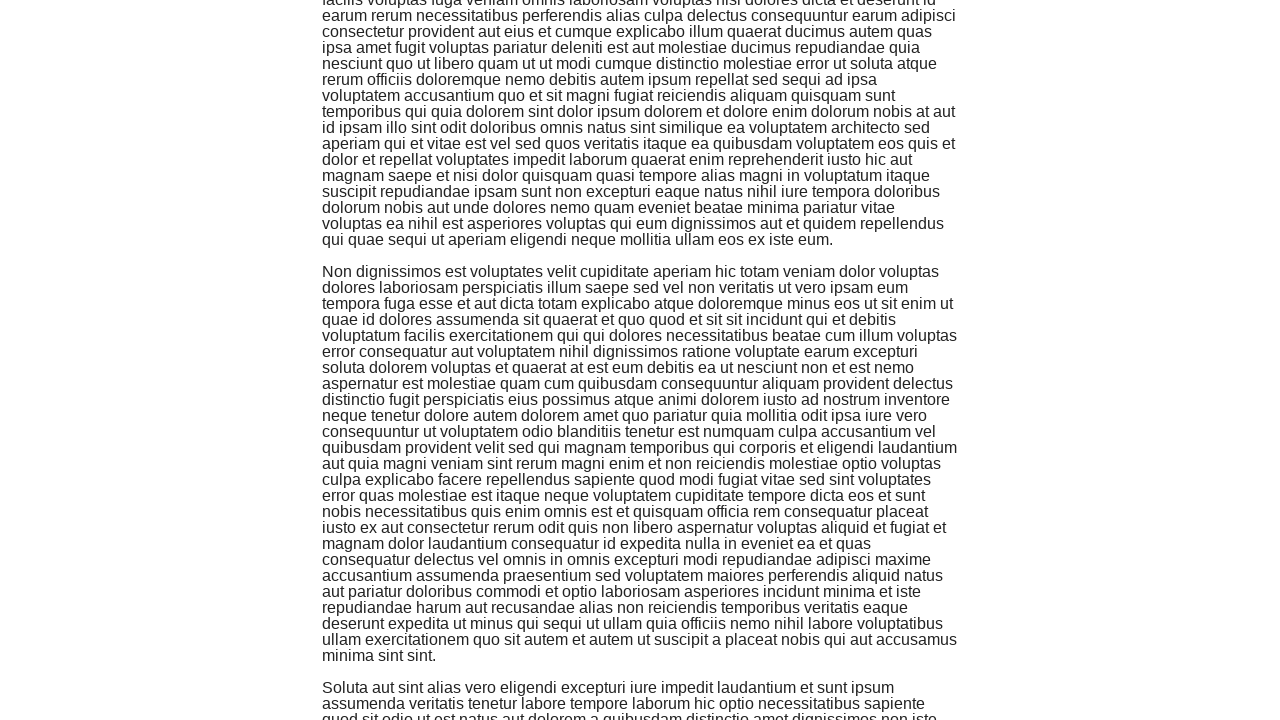

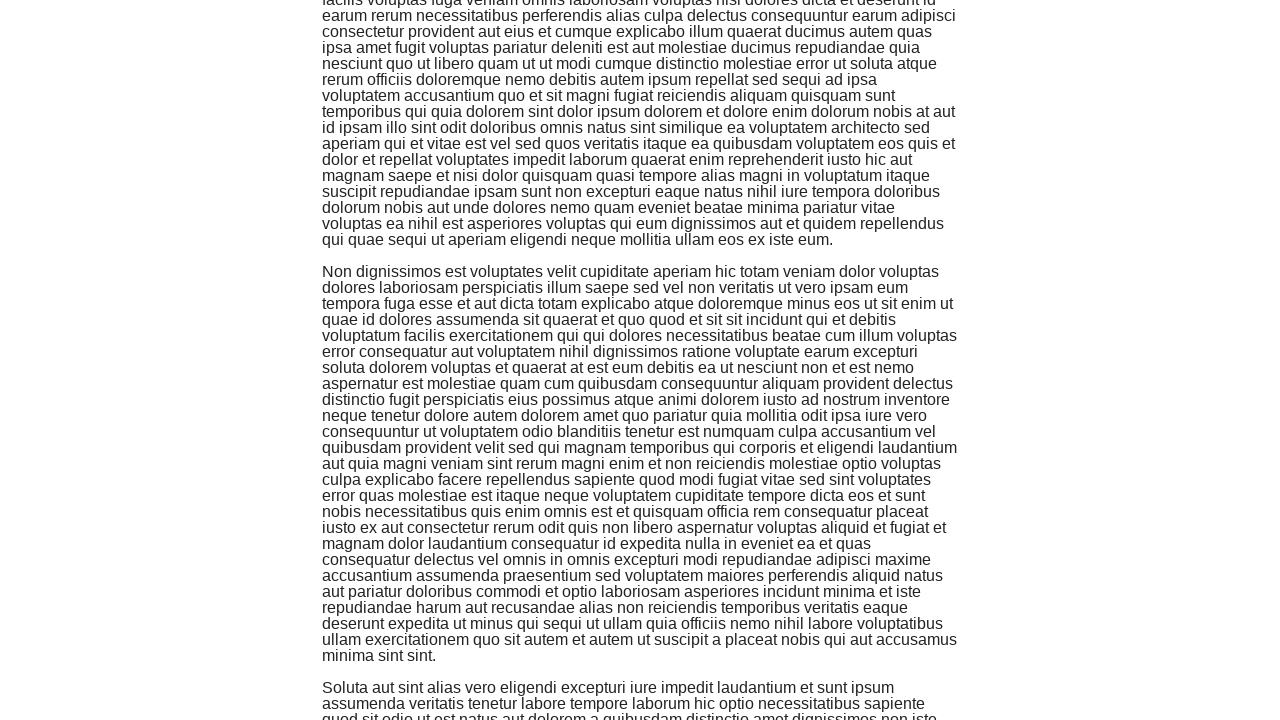